Fills out a contact form with name, email, phone, and message, then submits and verifies the success message

Starting URL: https://practice.sdetunicorns.com/contact/

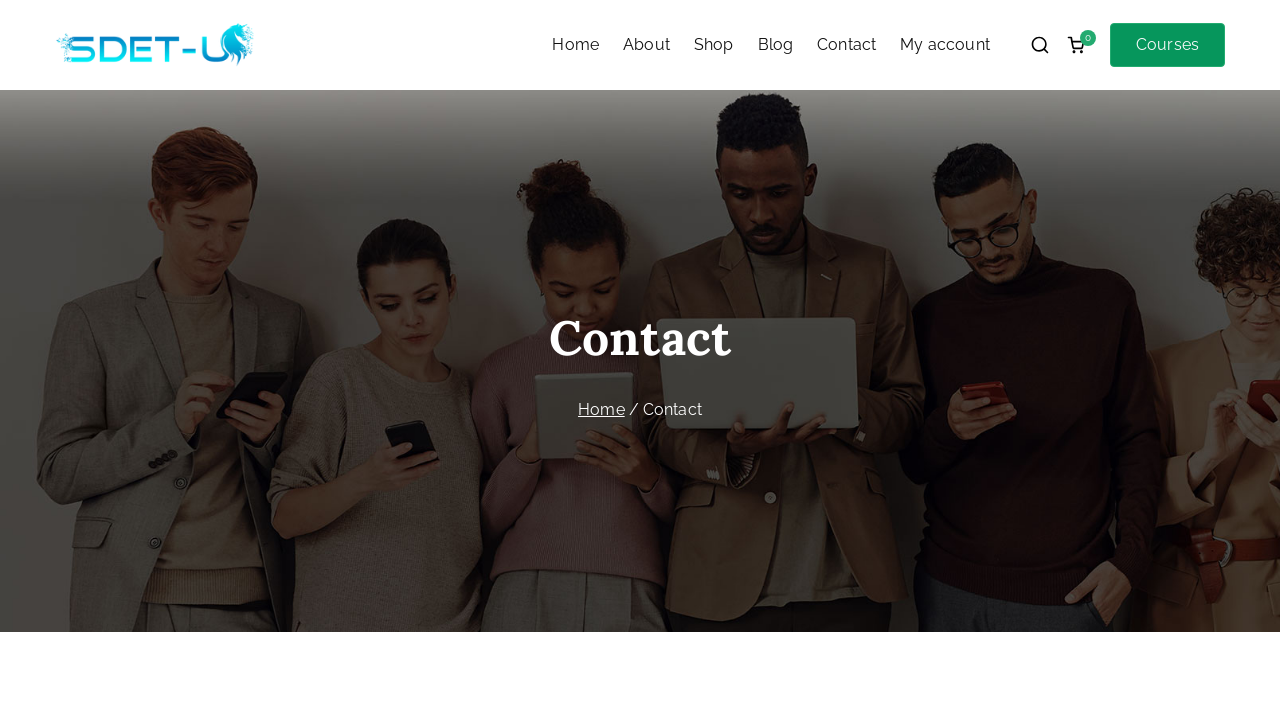

Scrolled contact form into view
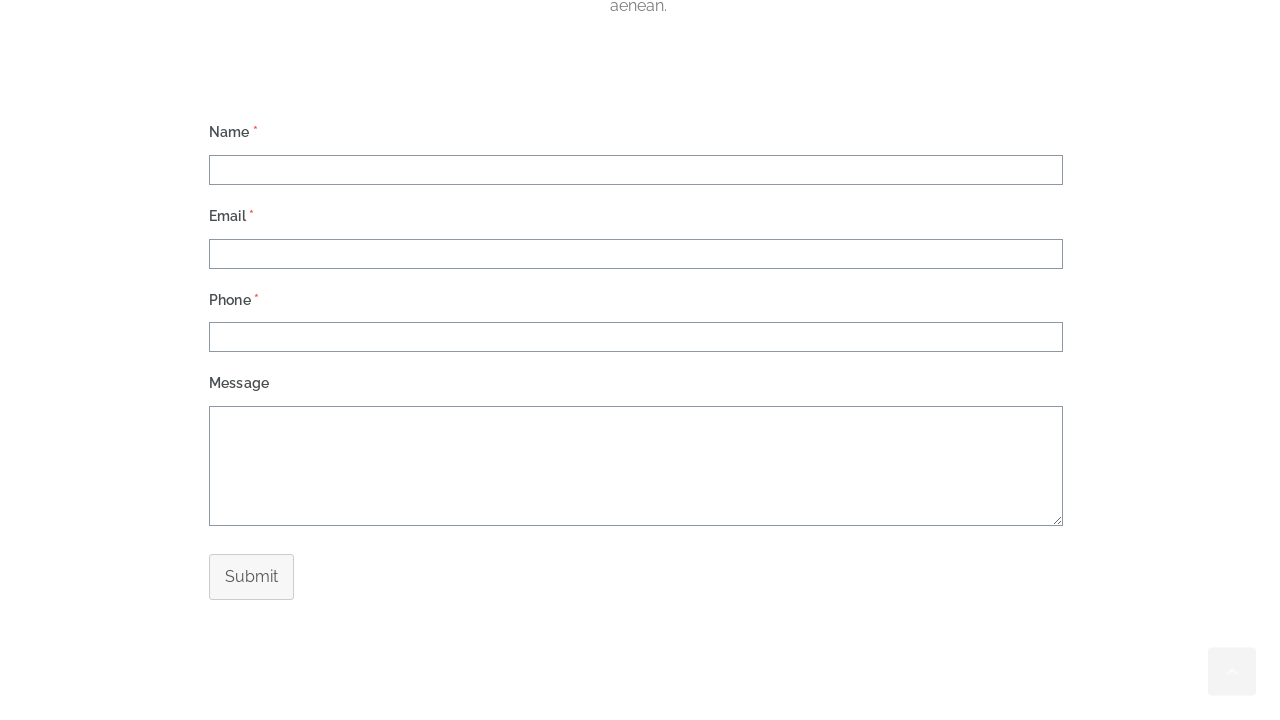

Filled name field with 'John Smith' on #evf-form-277 >> #evf-277-field_ys0GeZISRs-1
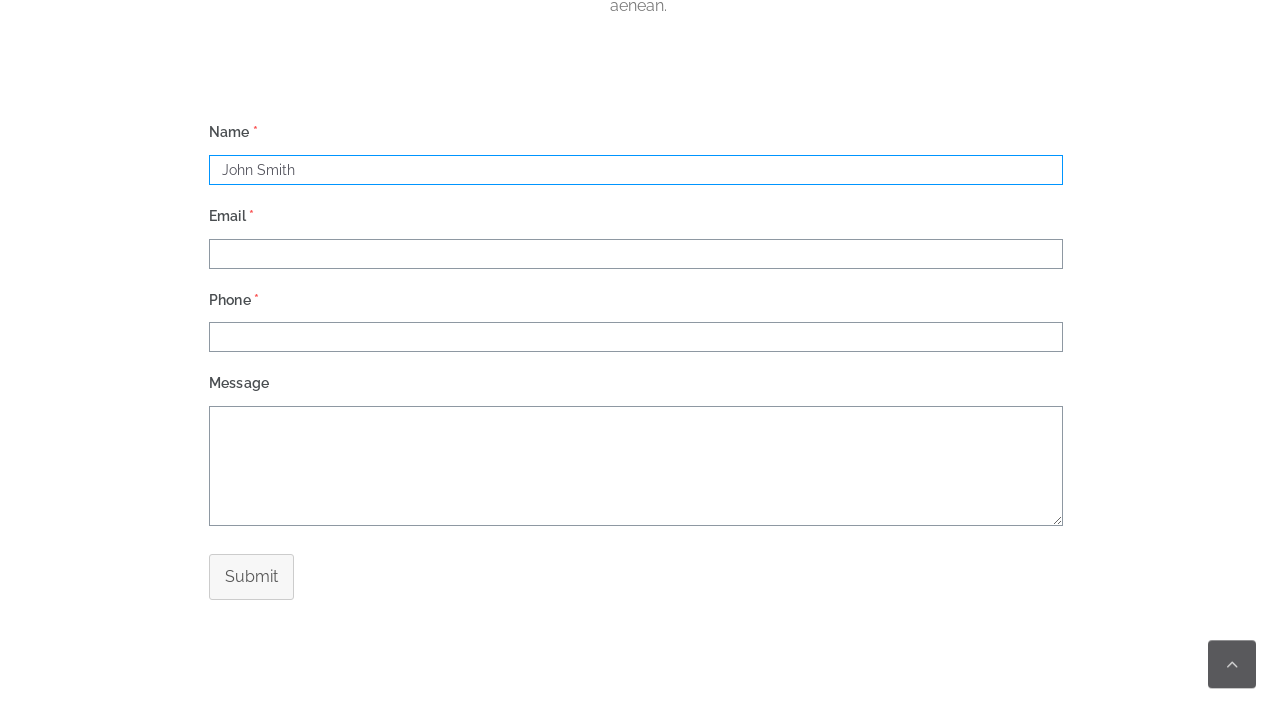

Filled email field with 'johnsmith@example.com' on #evf-form-277 >> #evf-277-field_LbH5NxasXM-2
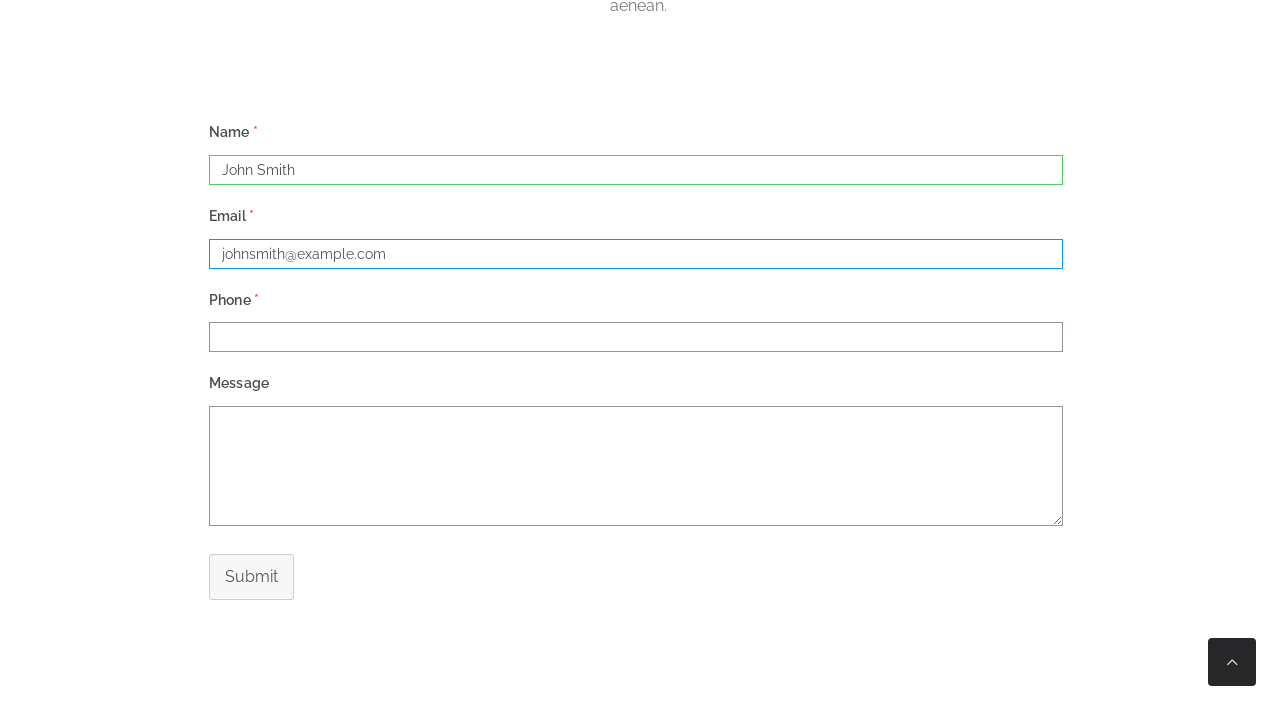

Filled phone field with '+12025551234' on #evf-form-277 >> #evf-277-field_66FR384cge-3
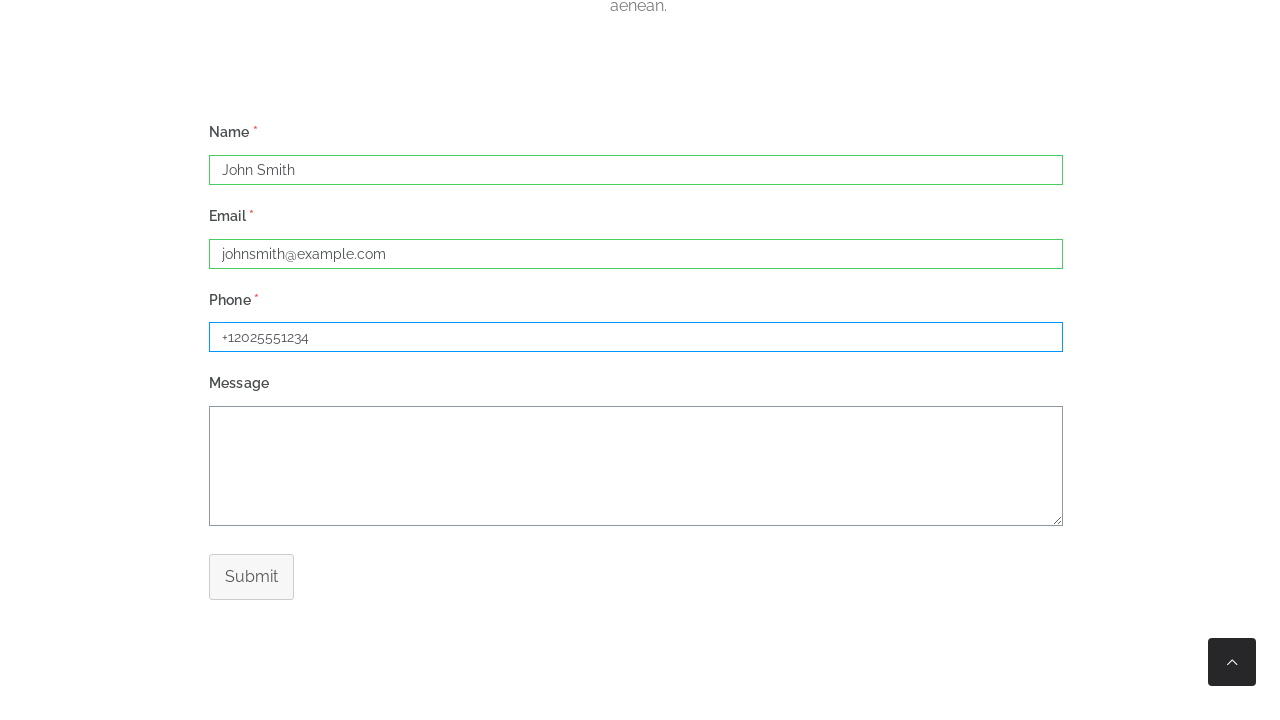

Filled message field with inquiry text on #evf-form-277 >> #evf-277-field_yhGx3FOwr2-4
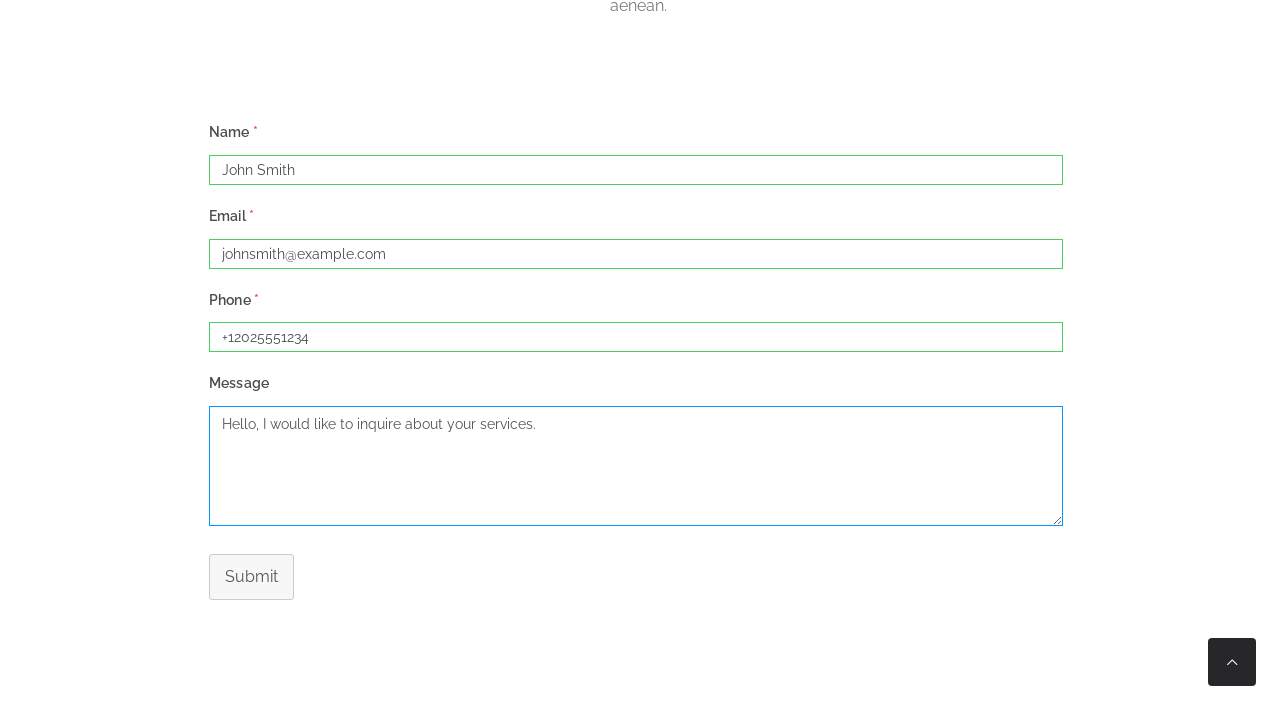

Clicked submit button at (252, 577) on #evf-submit-277
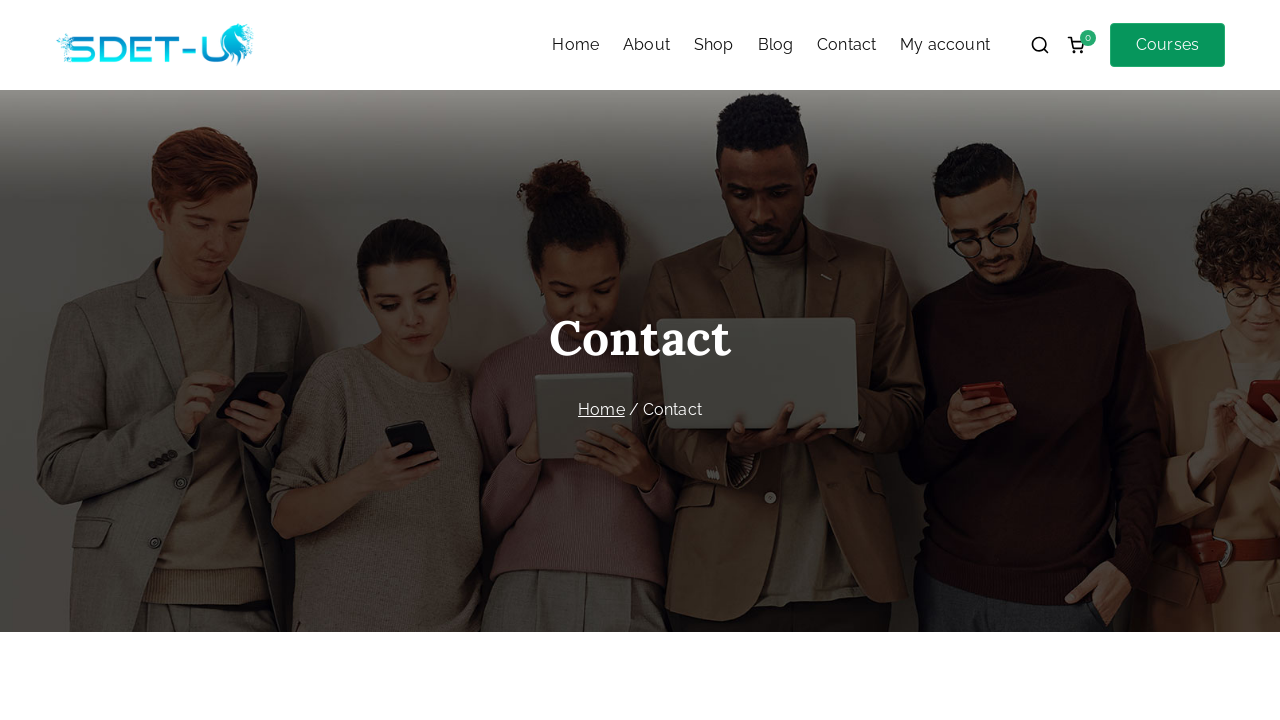

Waited for page to reach network idle state
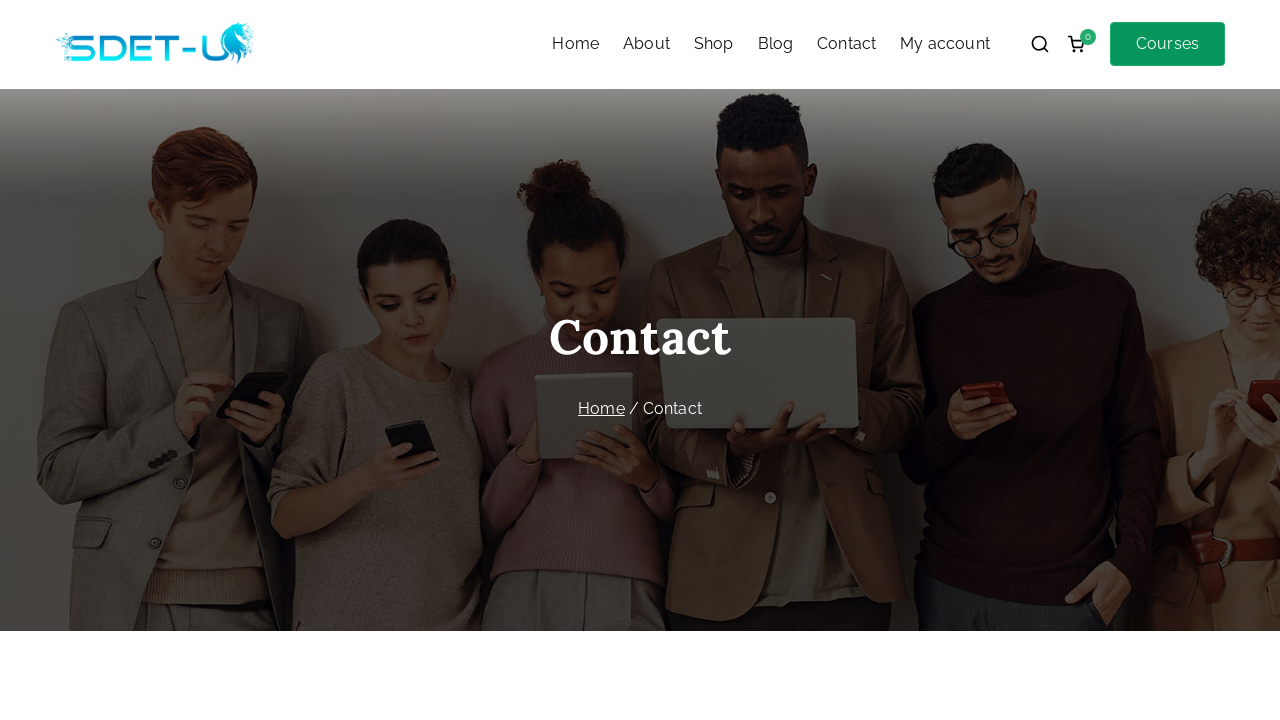

Located success message element
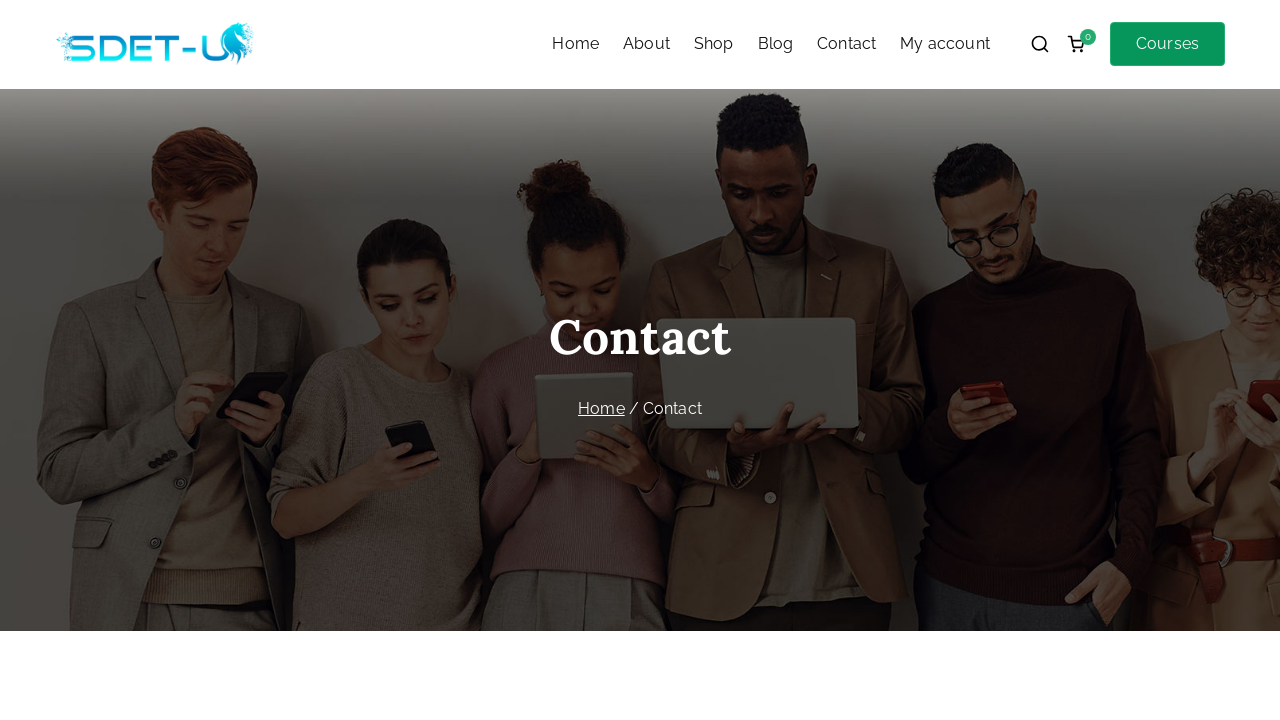

Verified success message is visible
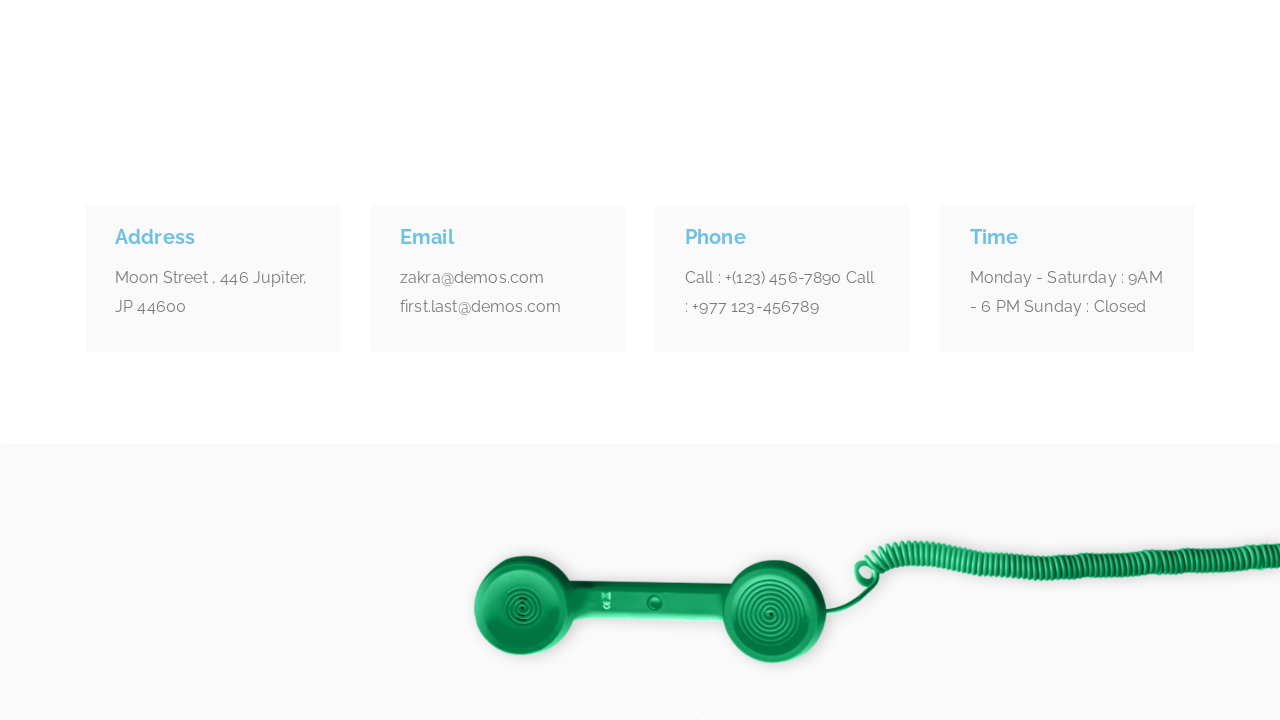

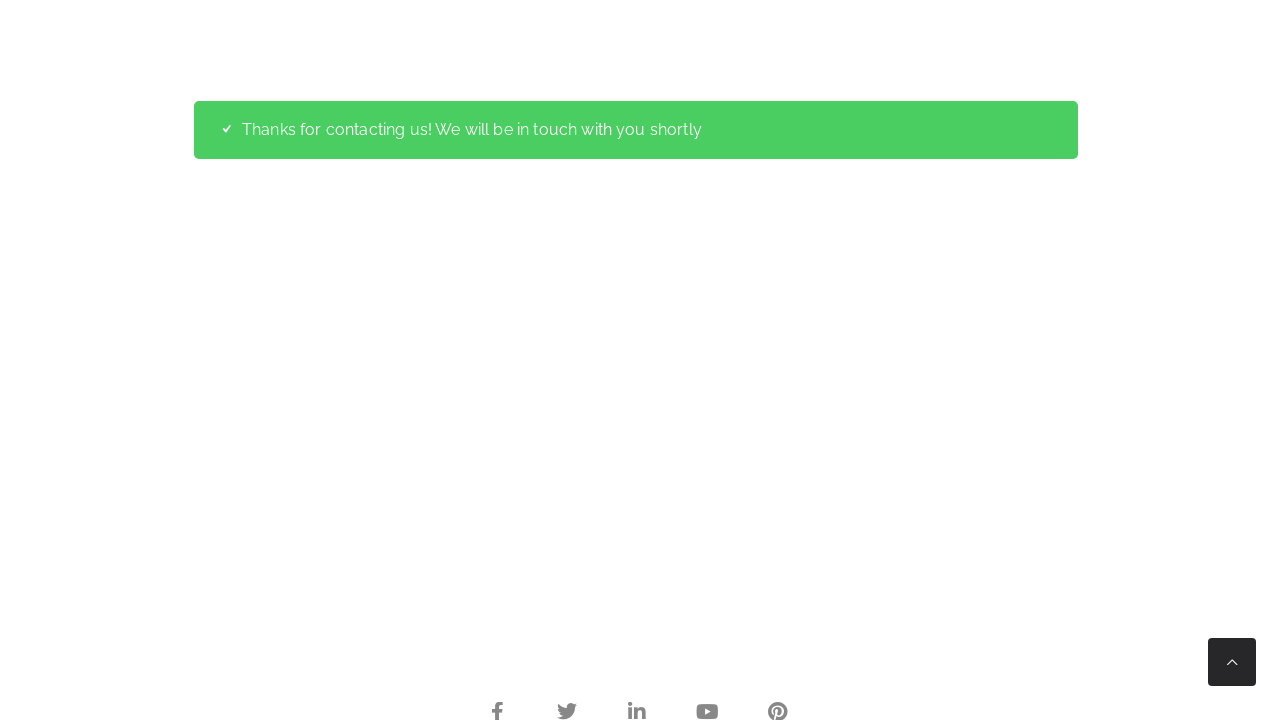